Tests input field functionality by entering a number, clearing the field, and entering a different number to verify basic input operations work correctly.

Starting URL: http://the-internet.herokuapp.com/inputs

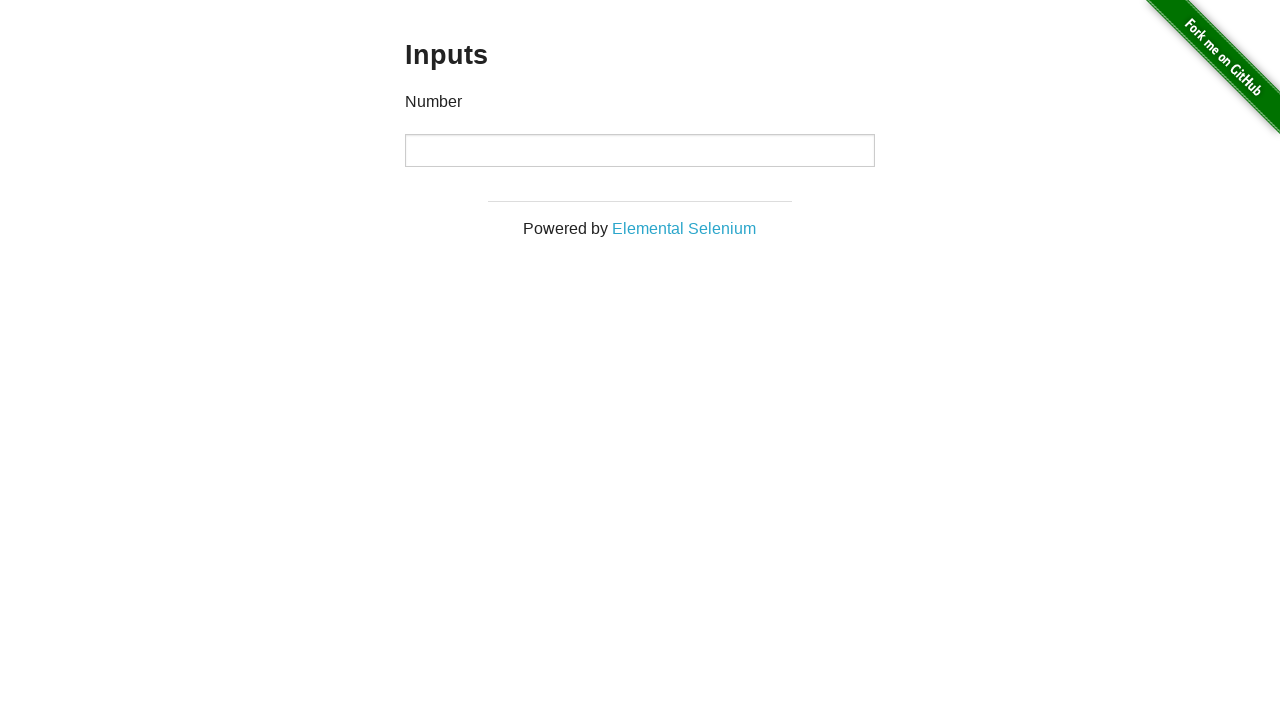

Filled input field with '1000' on input
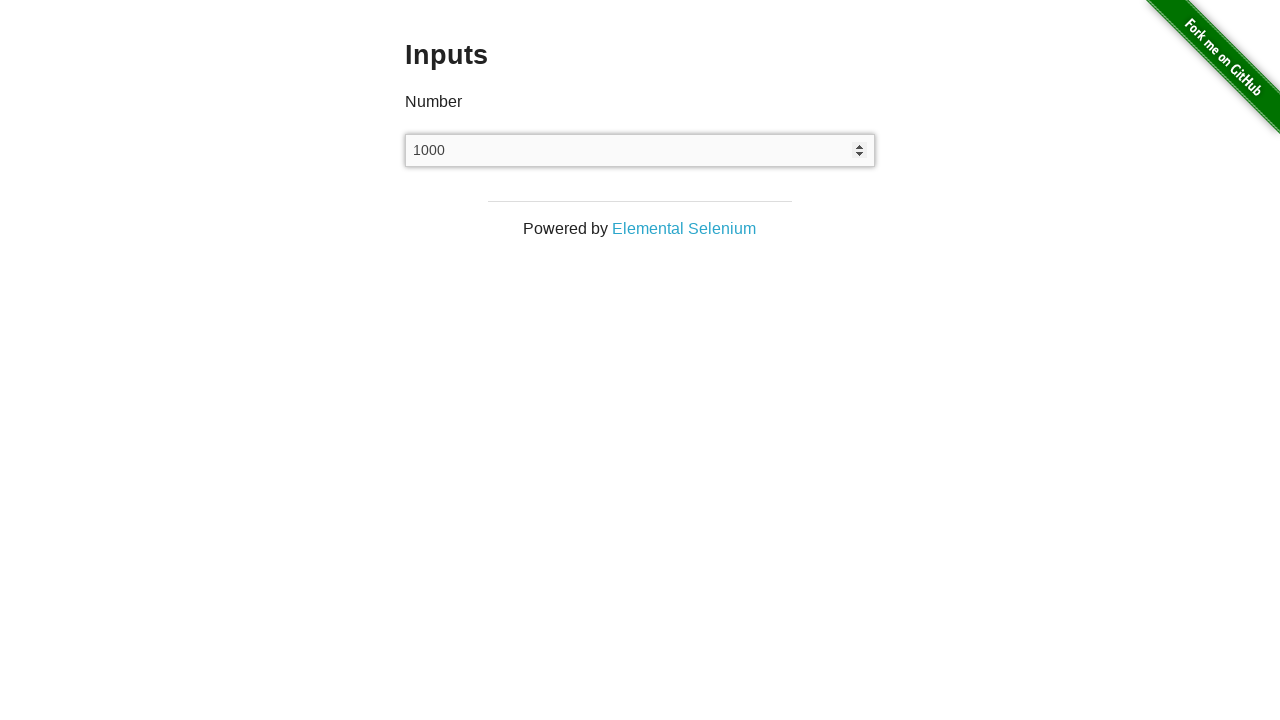

Waited 1 second to observe the entered value
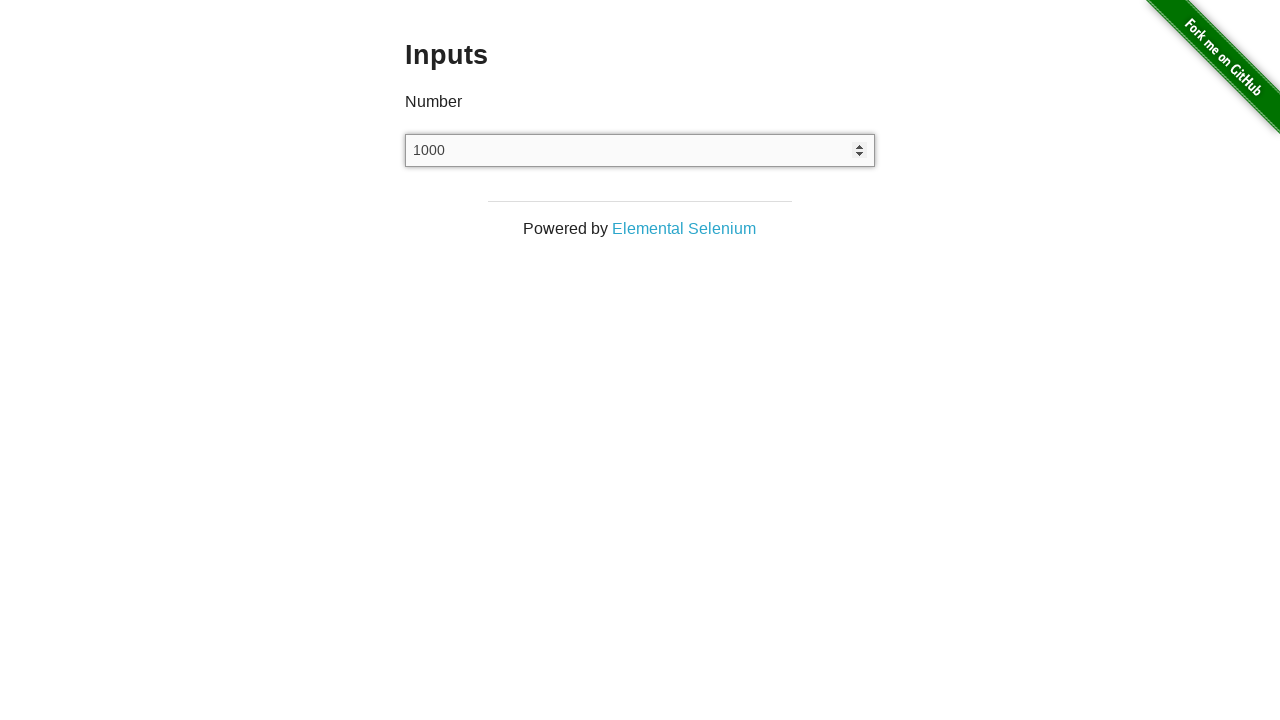

Cleared the input field on input
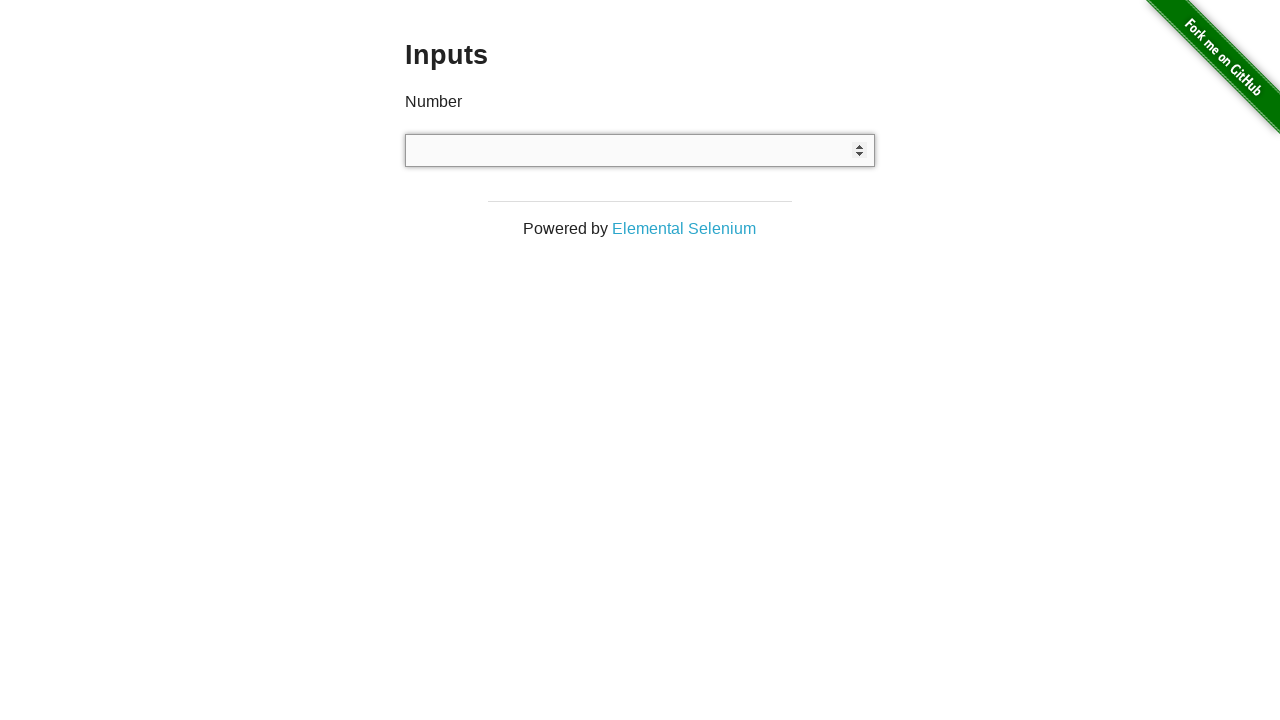

Waited 1 second after clearing the field
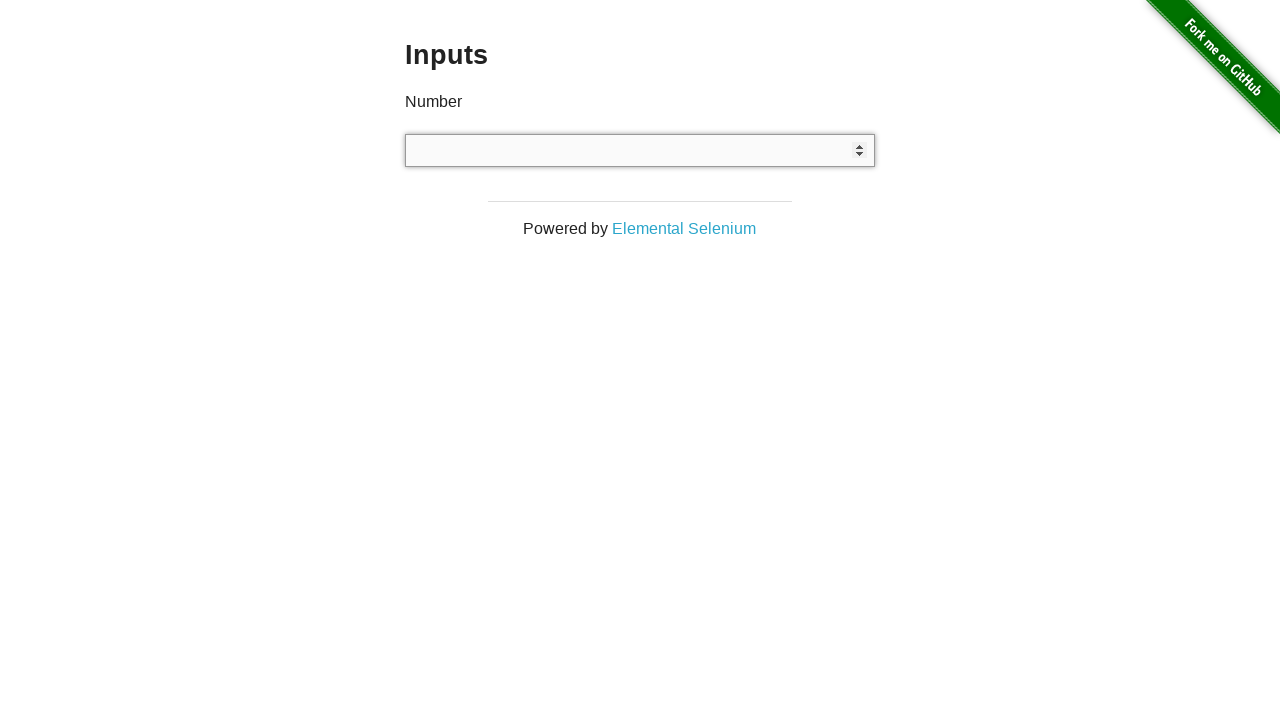

Filled input field with '999' on input
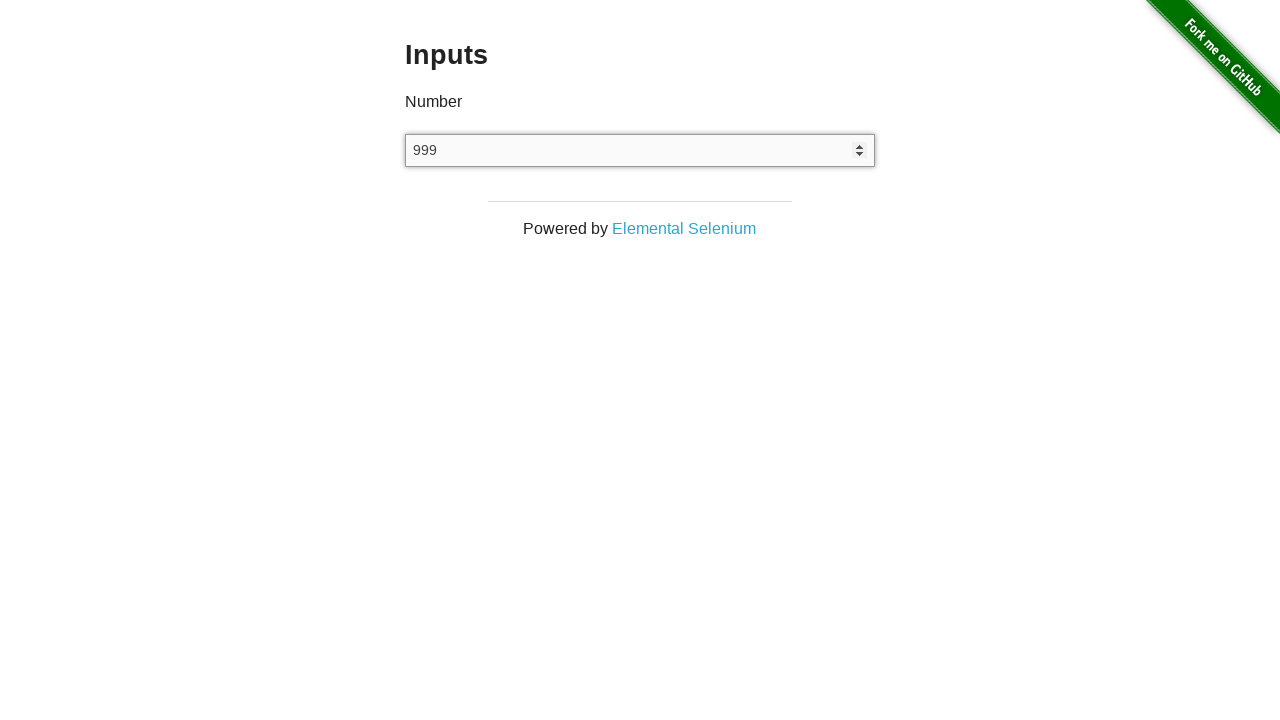

Verified input field is present with new value
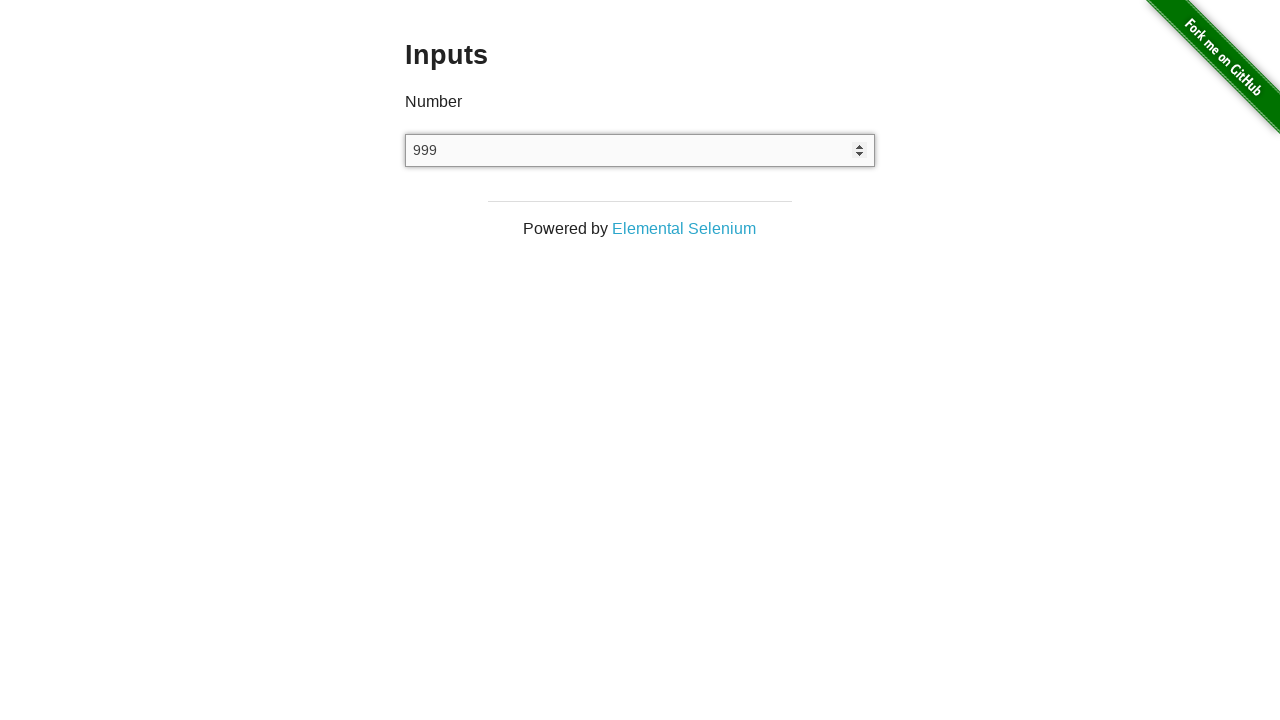

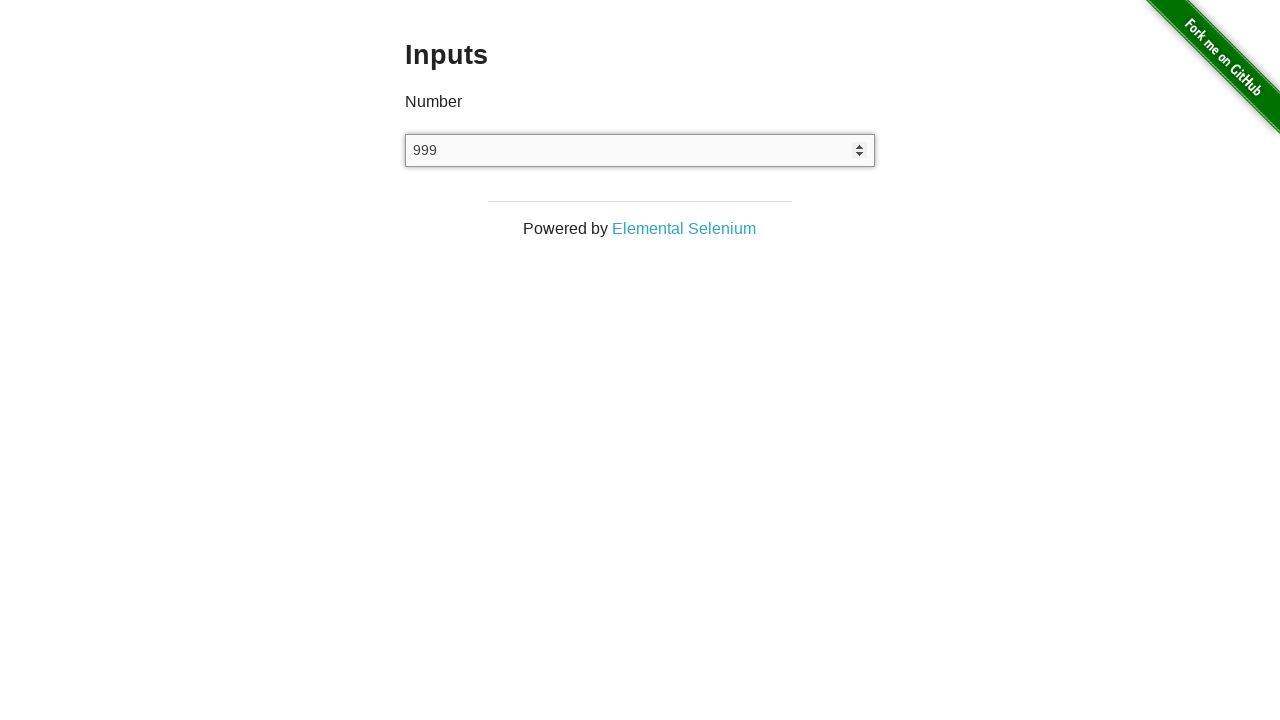